Tests the side buttons on the Challenging DOM page by navigating to the page and verifying button elements are present.

Starting URL: https://the-internet.herokuapp.com/

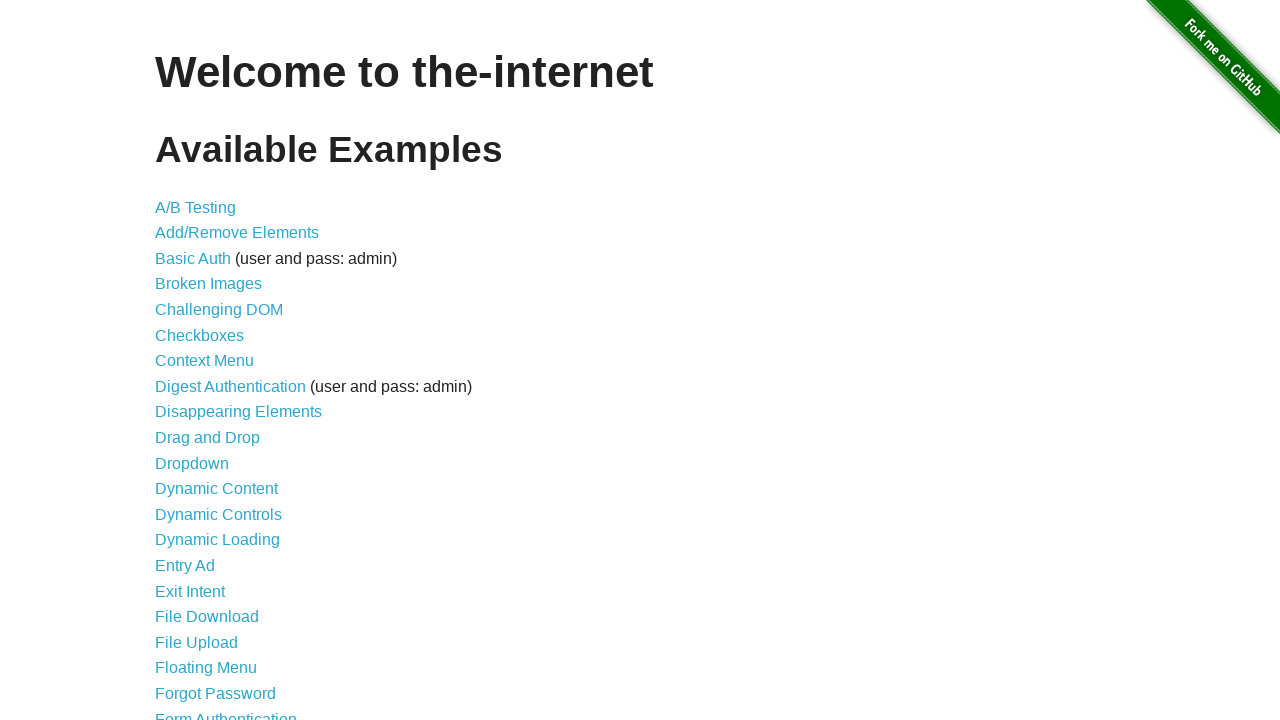

Clicked on 'Challenging DOM' link at (219, 310) on xpath=//a[normalize-space()='Challenging DOM']
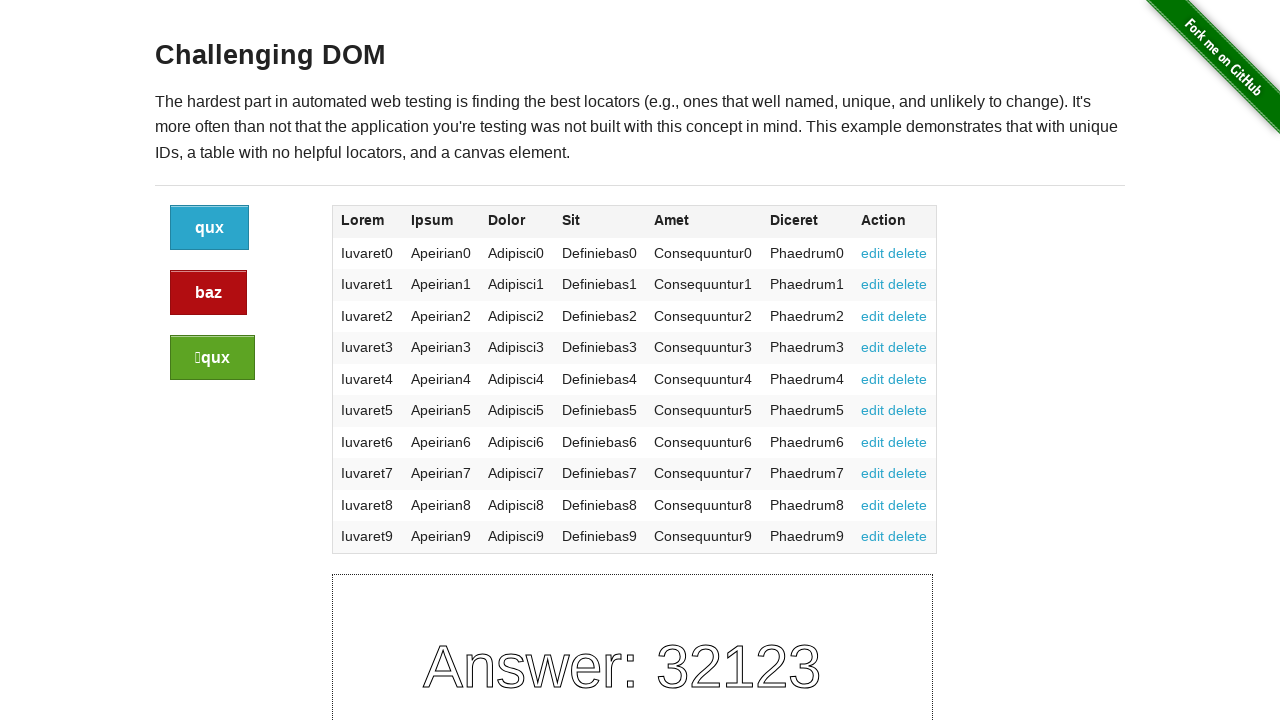

Waited for page heading to load
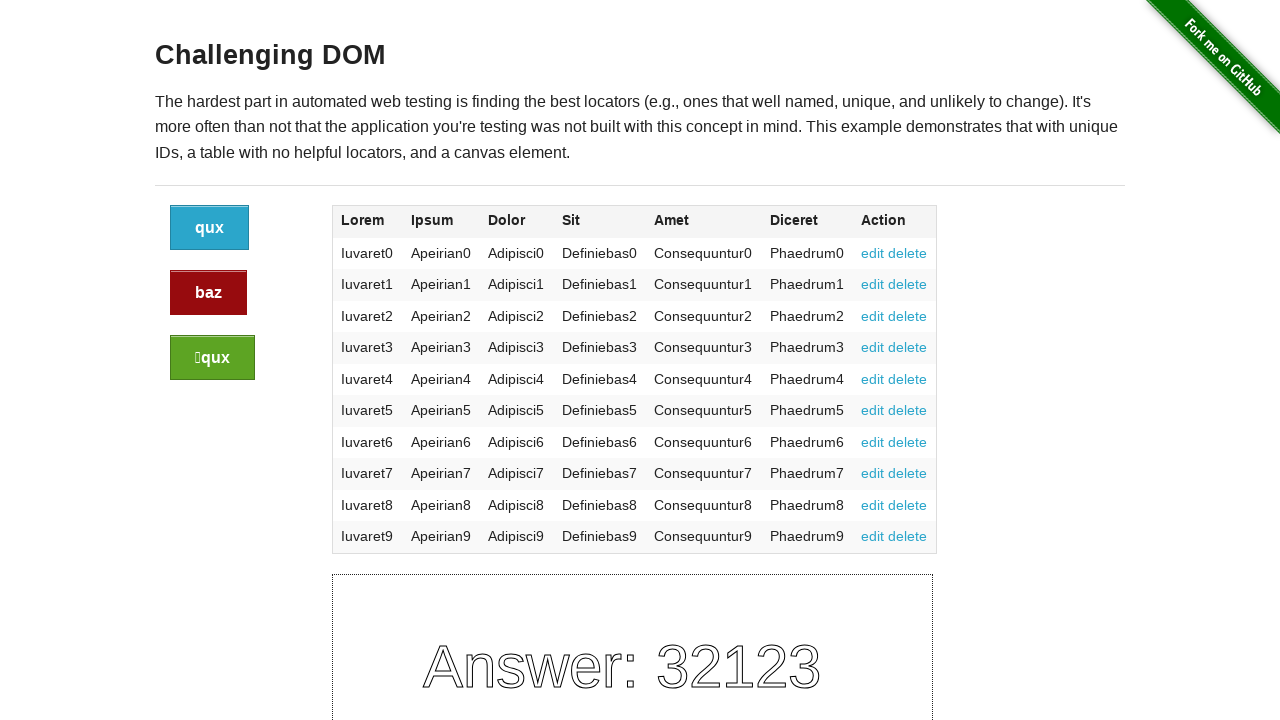

Verified button elements are visible on the page
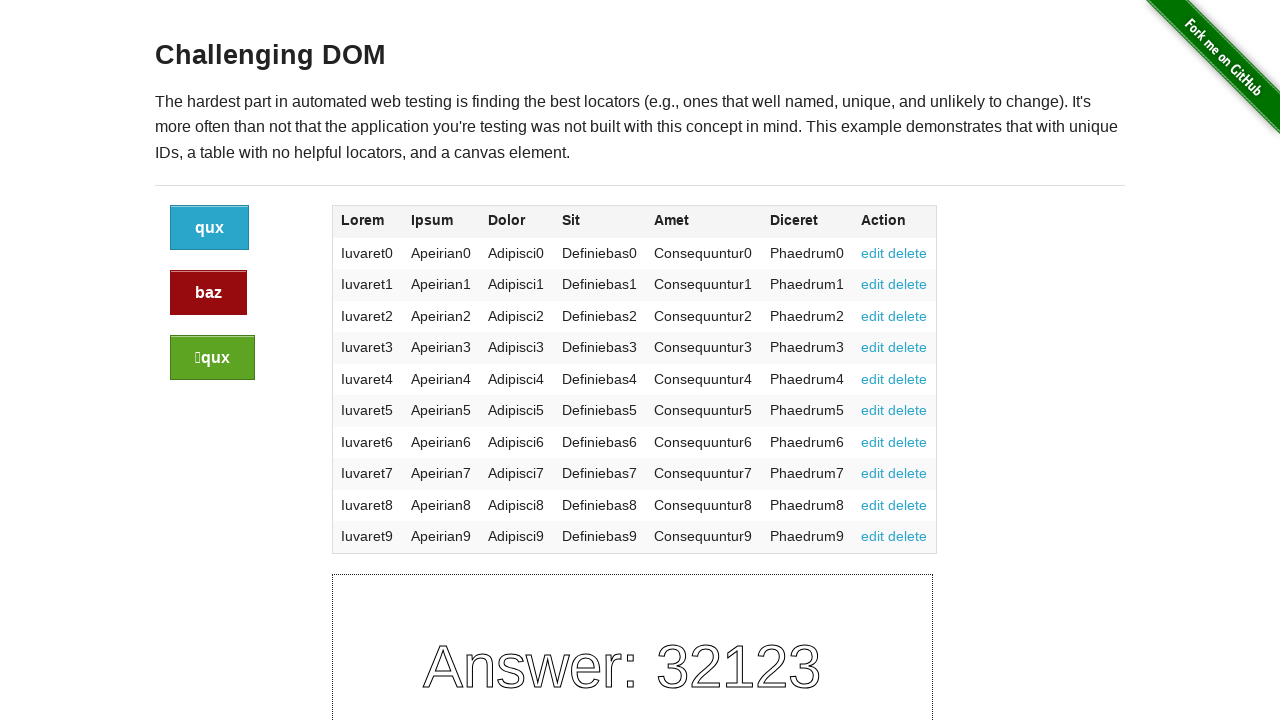

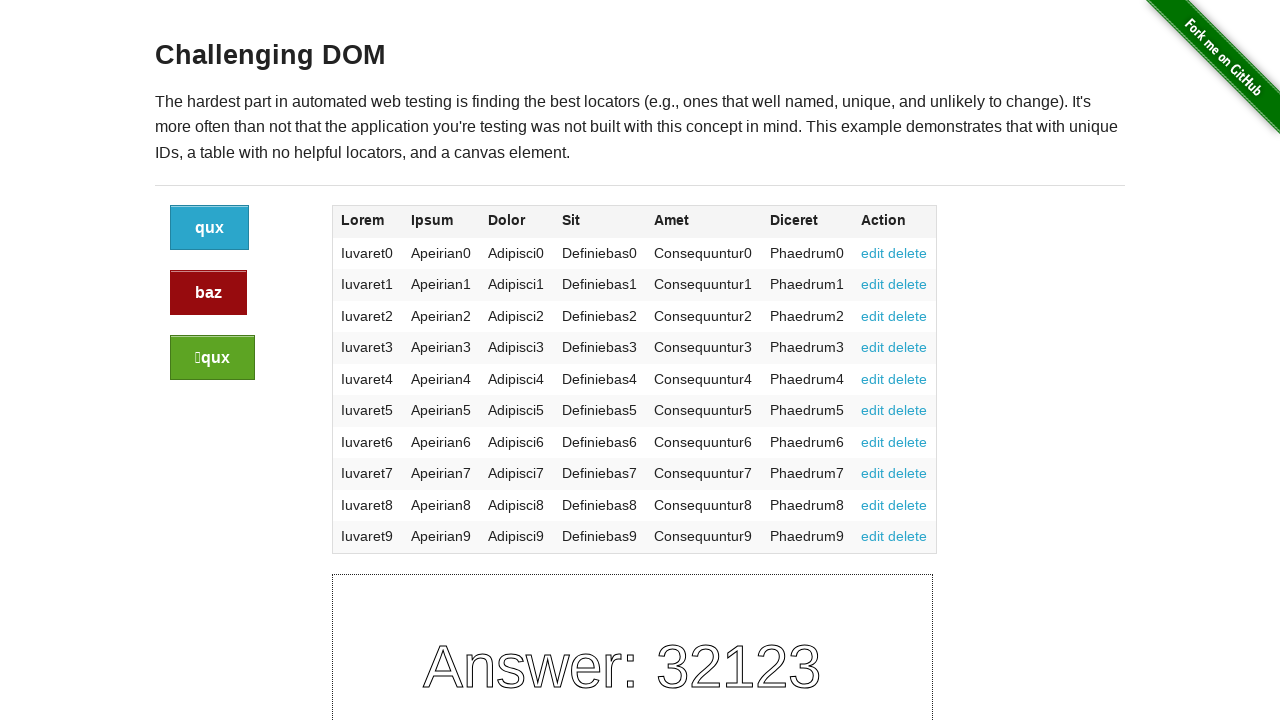